Navigates to Laravel website and verifies the page title contains "Laravel"

Starting URL: https://laravel.com

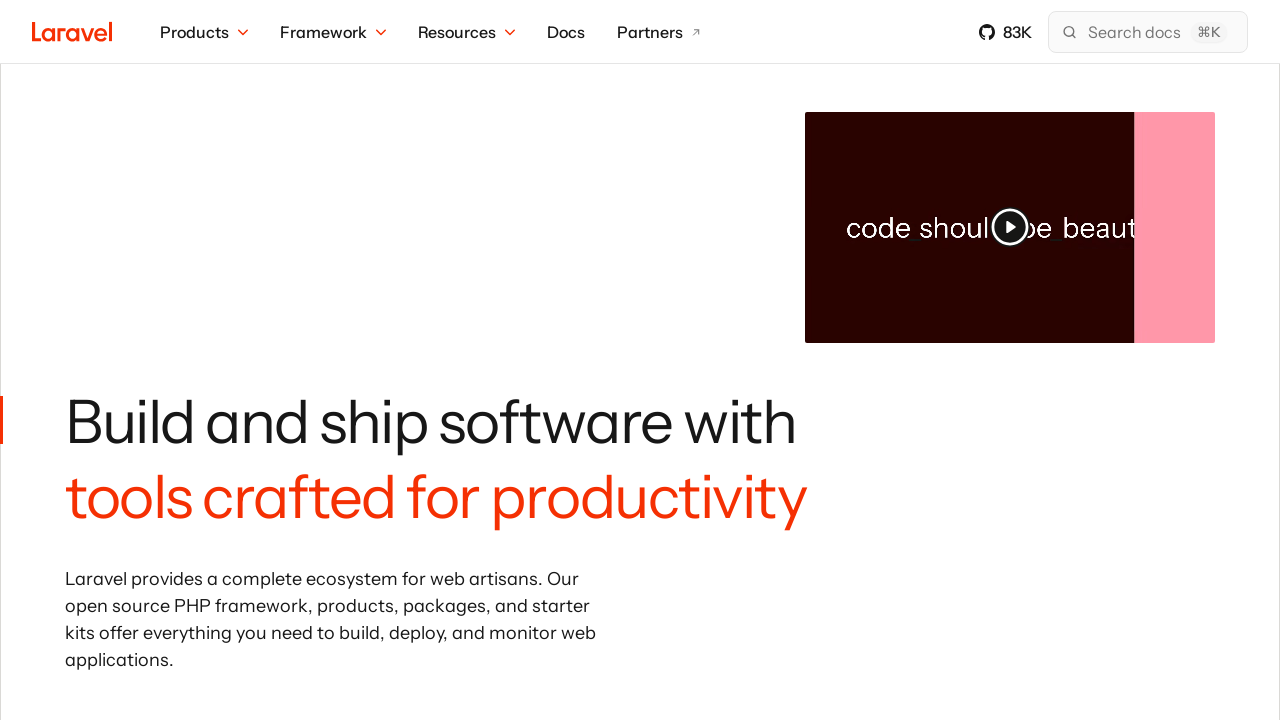

Waited for page to reach domcontentloaded state
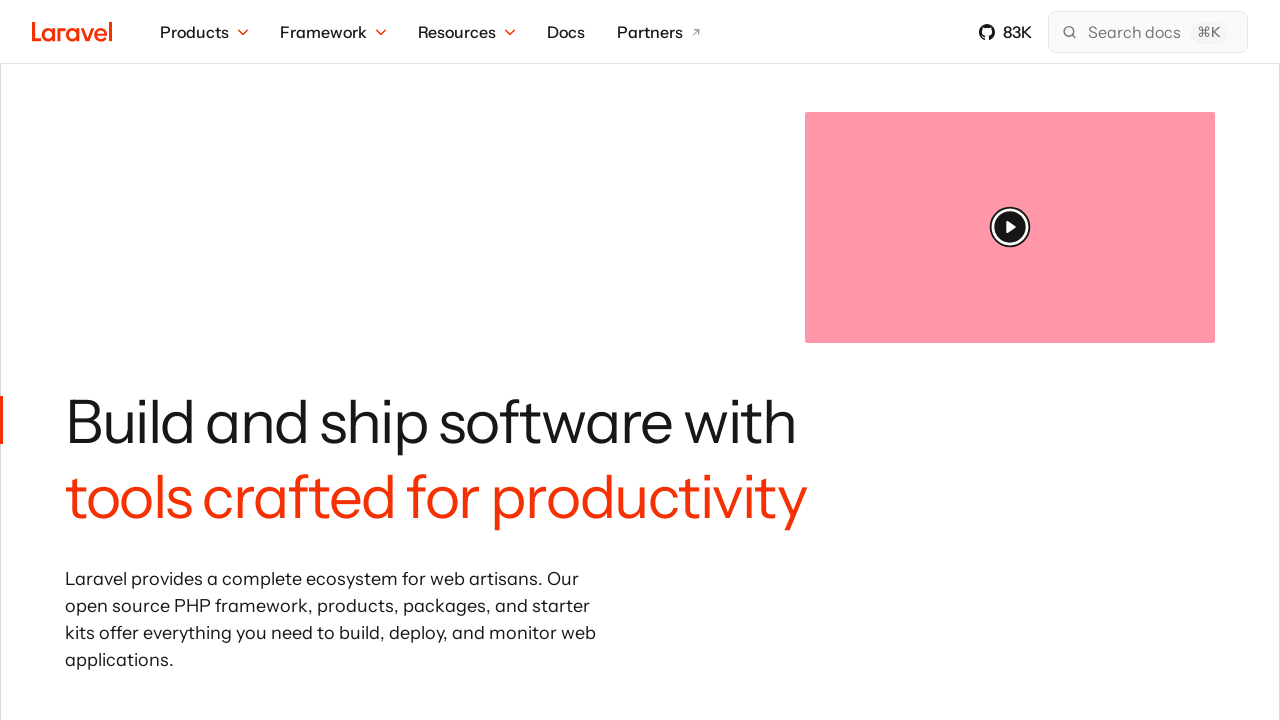

Verified page title contains 'Laravel'
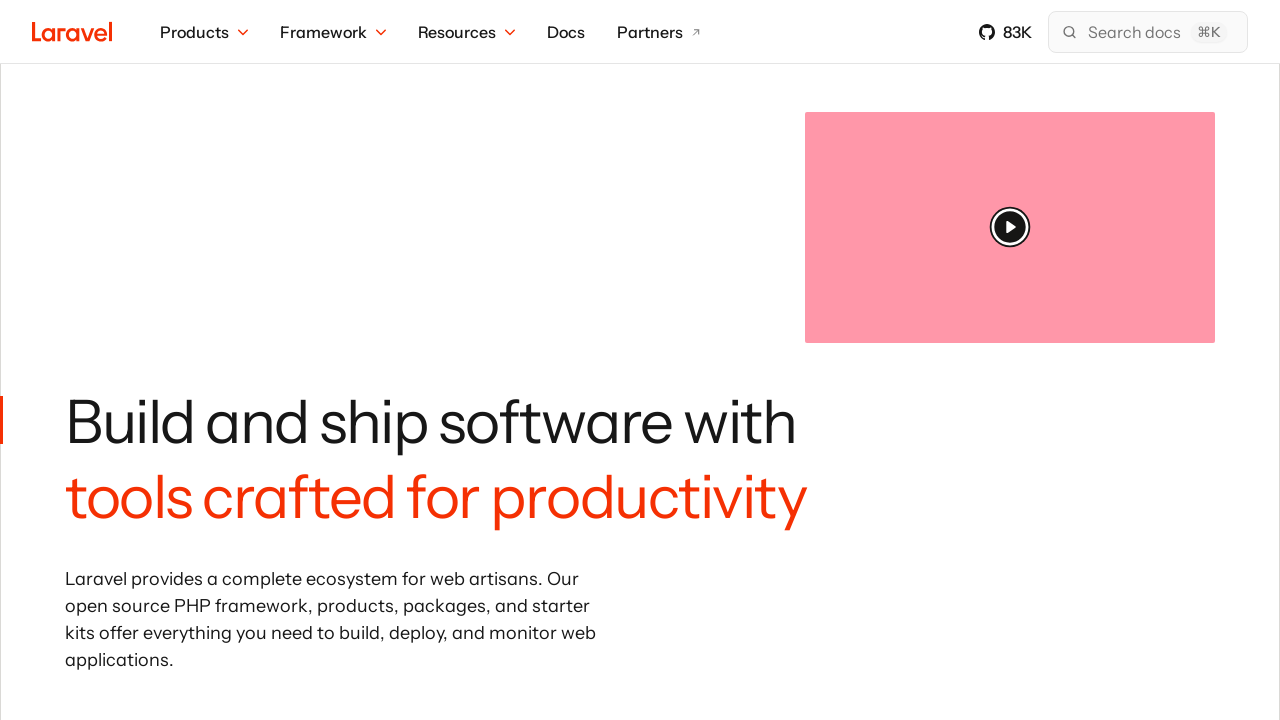

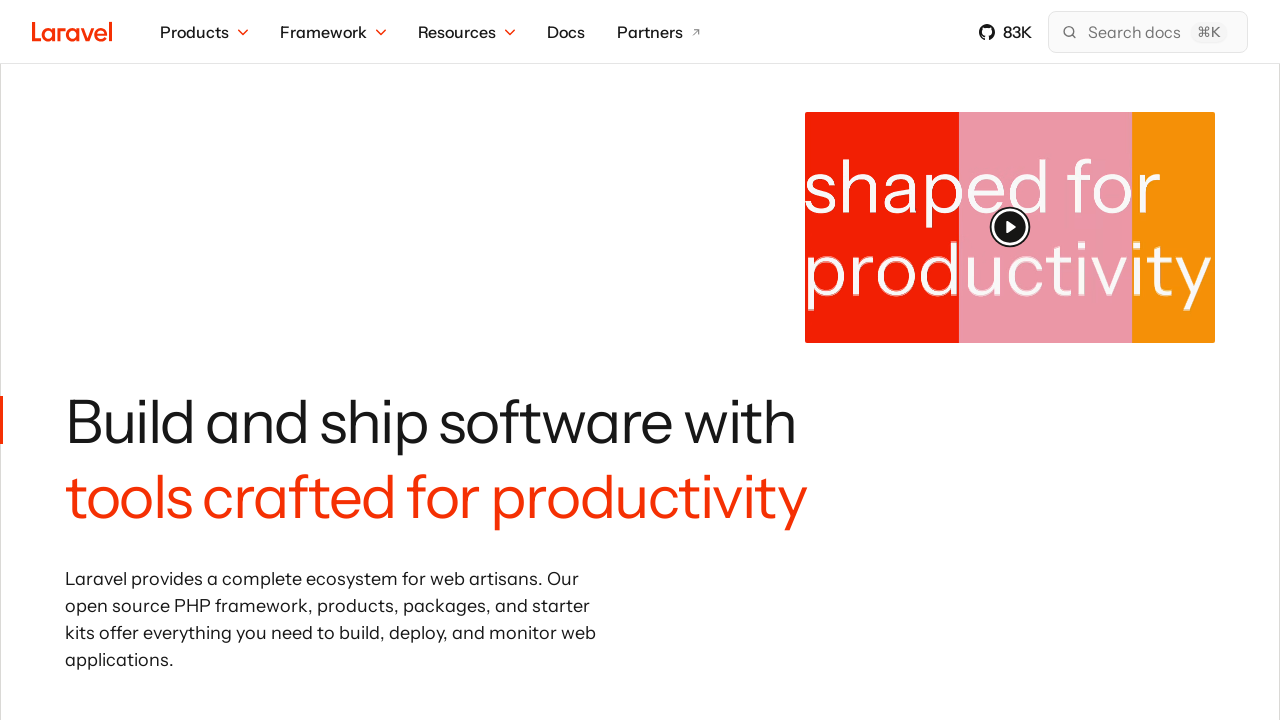